Tests selecting a radio button and verifying the selection is displayed

Starting URL: https://demoqa.com/radio-button

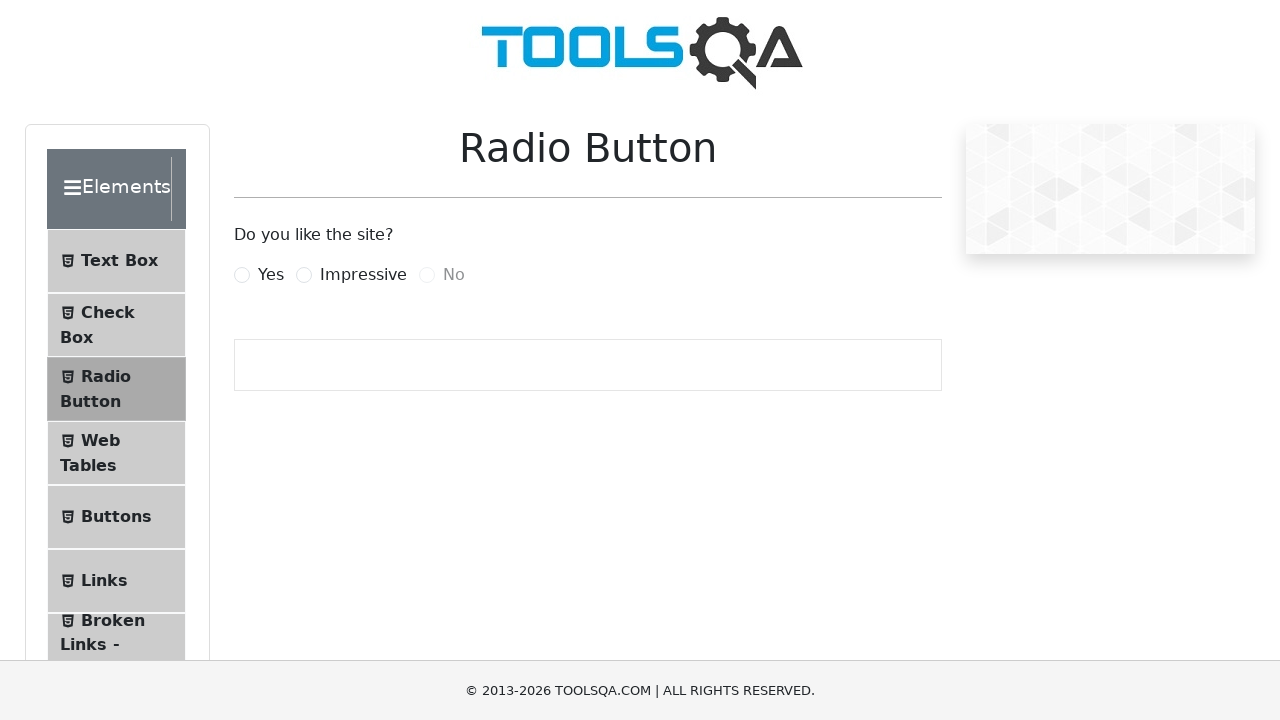

Clicked the Impressive radio button label at (363, 275) on label[for='impressiveRadio']
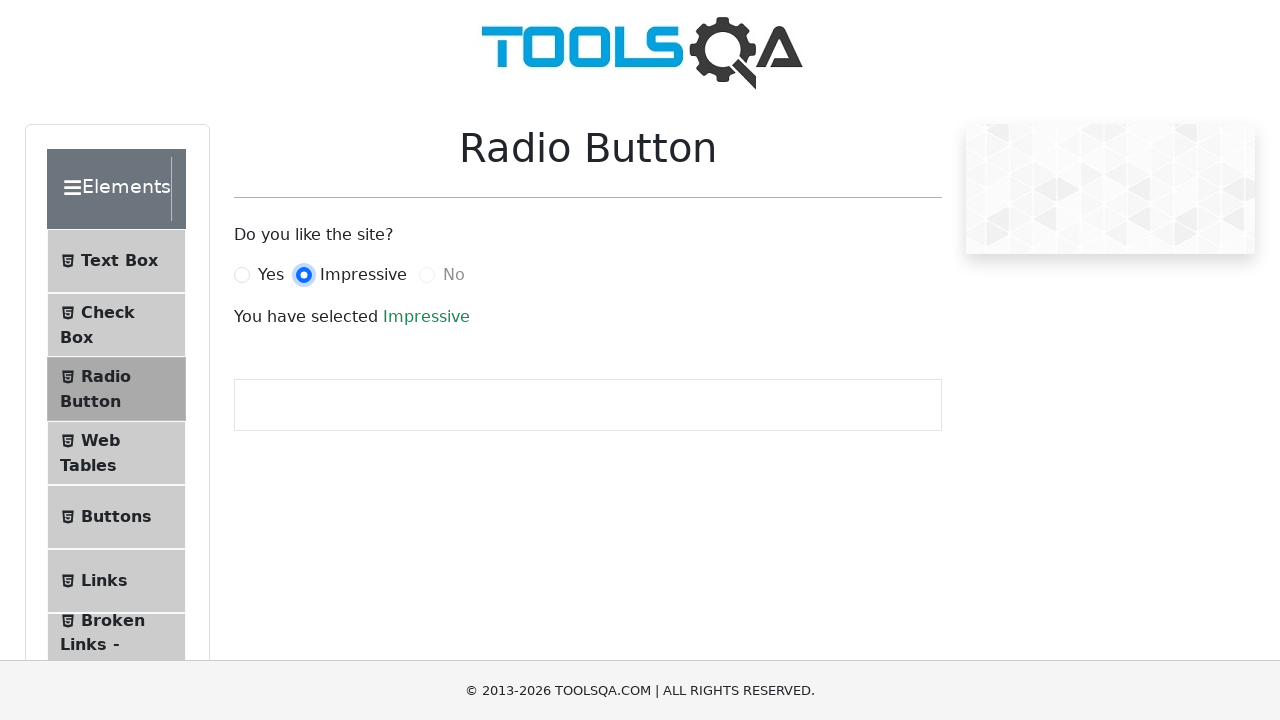

Verified the success text is displayed
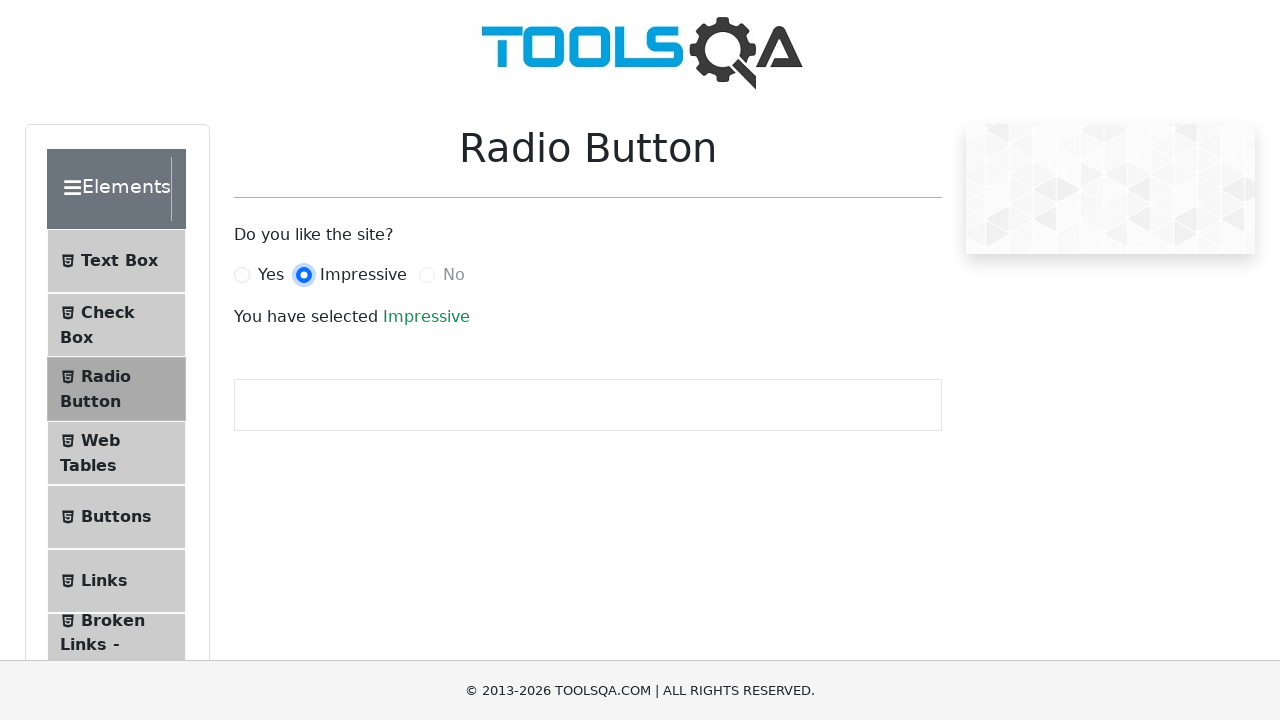

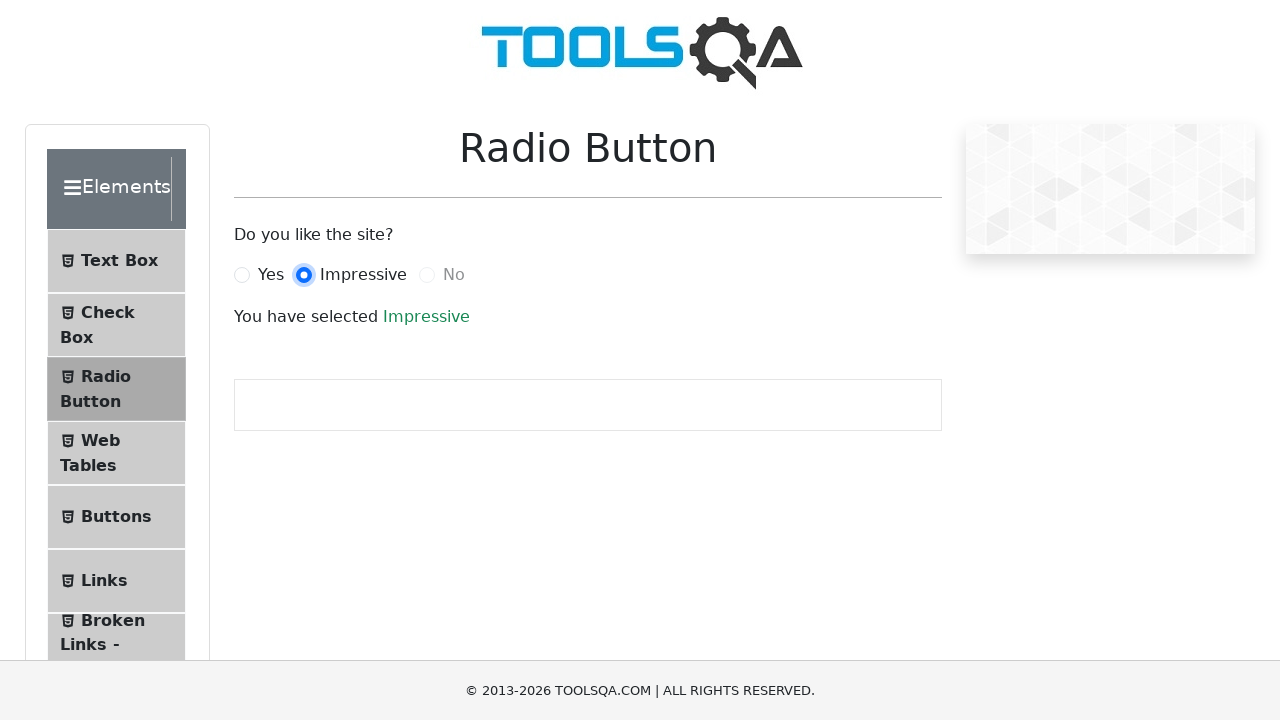